Navigates to the Demoblaze e-commerce demo website homepage

Starting URL: https://demoblaze.com/

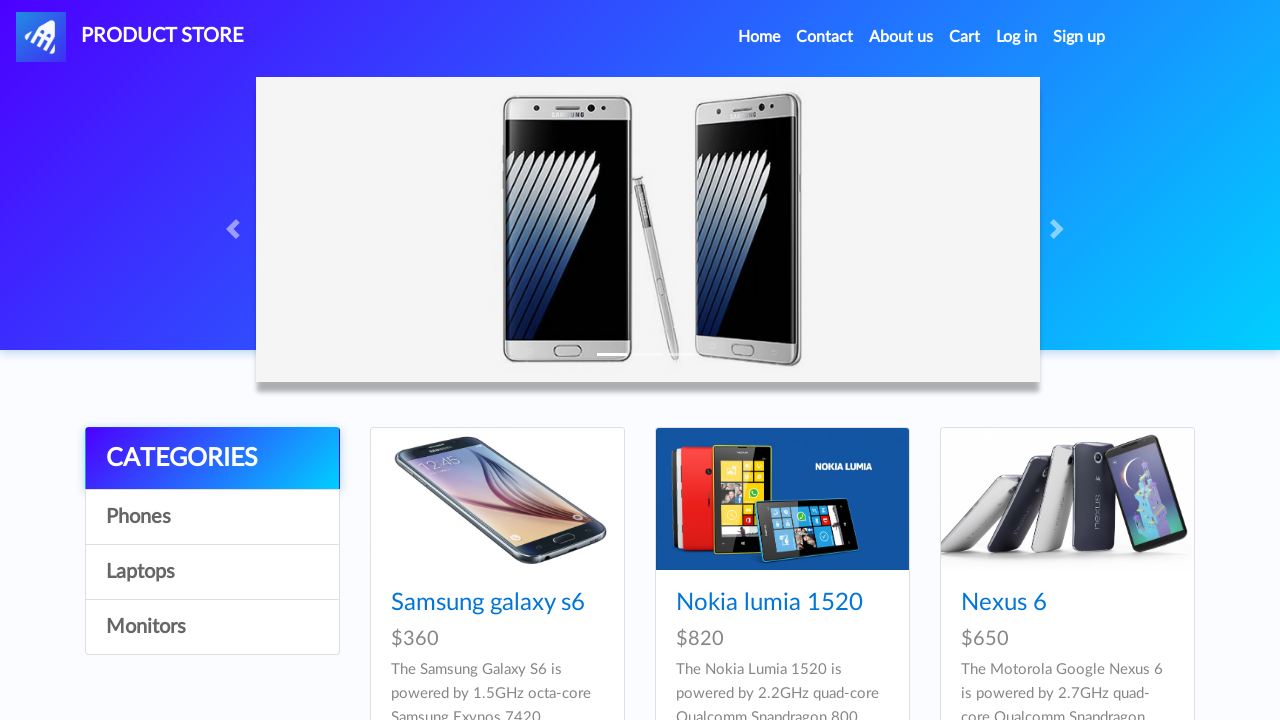

Waited for Demoblaze homepage to load (domcontentloaded)
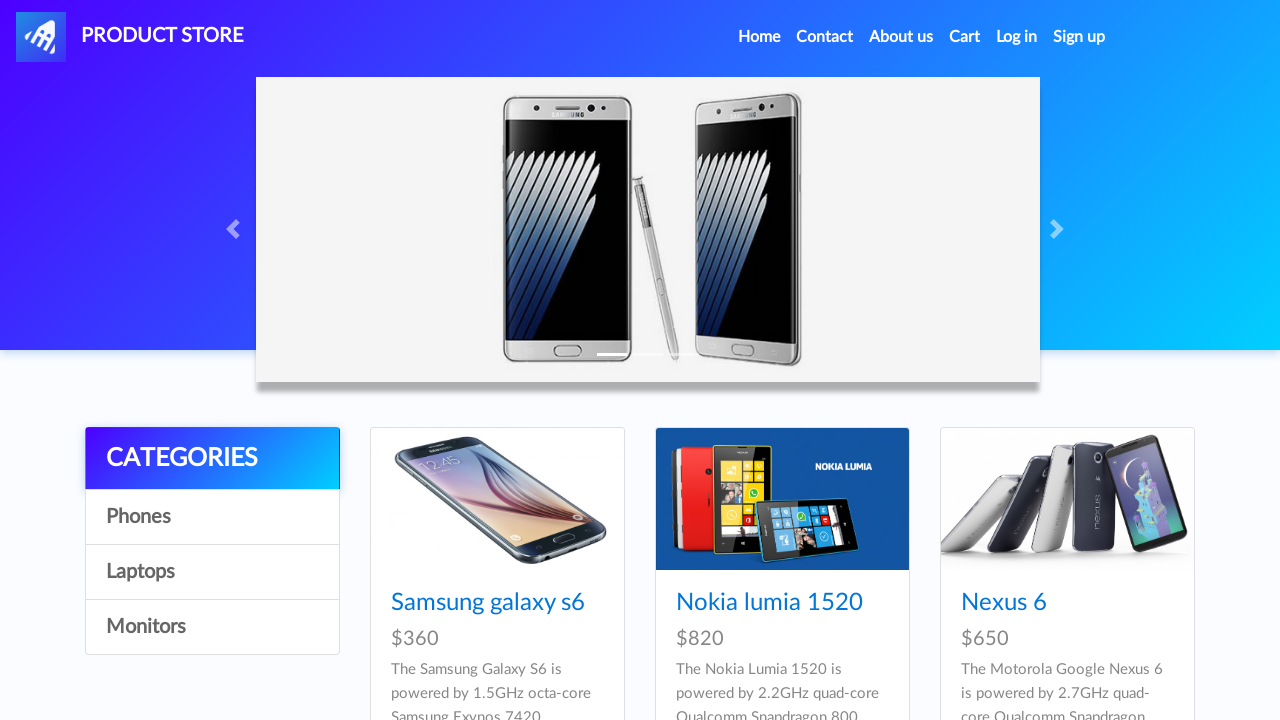

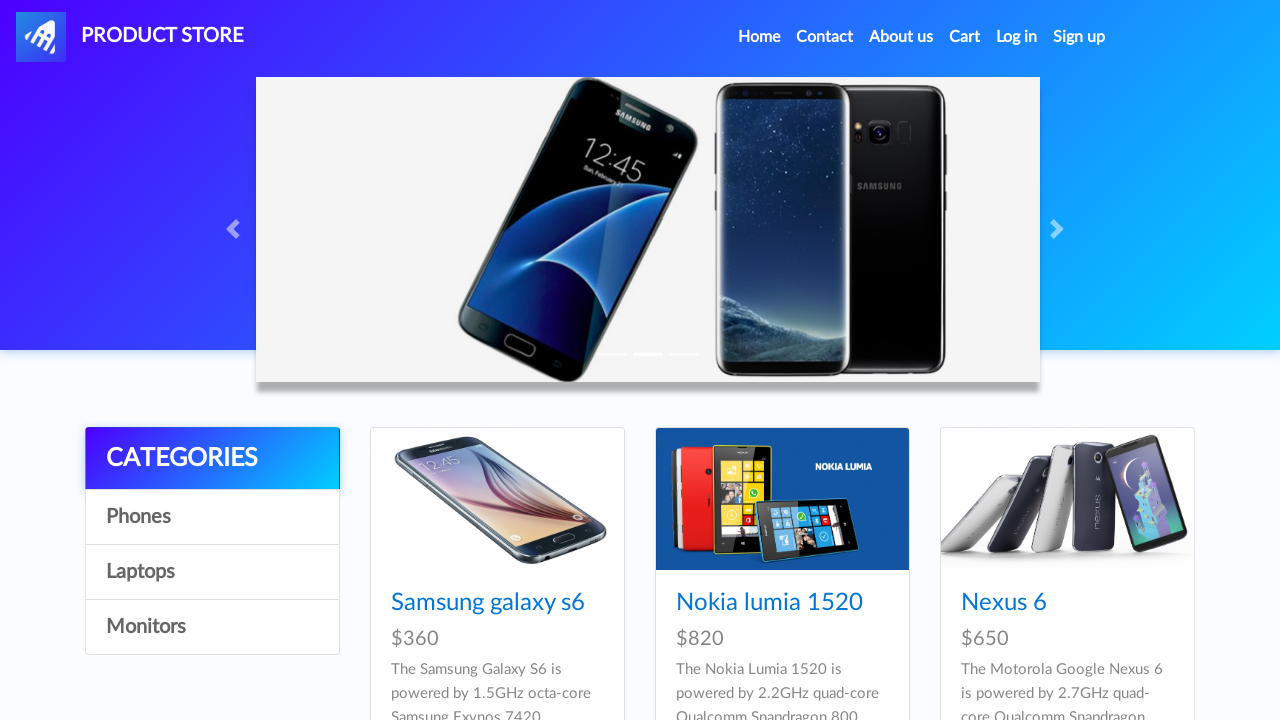